Tests checkbox functionality on the Heroku test app by clicking to toggle both checkboxes - checking the first (initially unchecked) and unchecking the second (initially checked)

Starting URL: http://the-internet.herokuapp.com/checkboxes

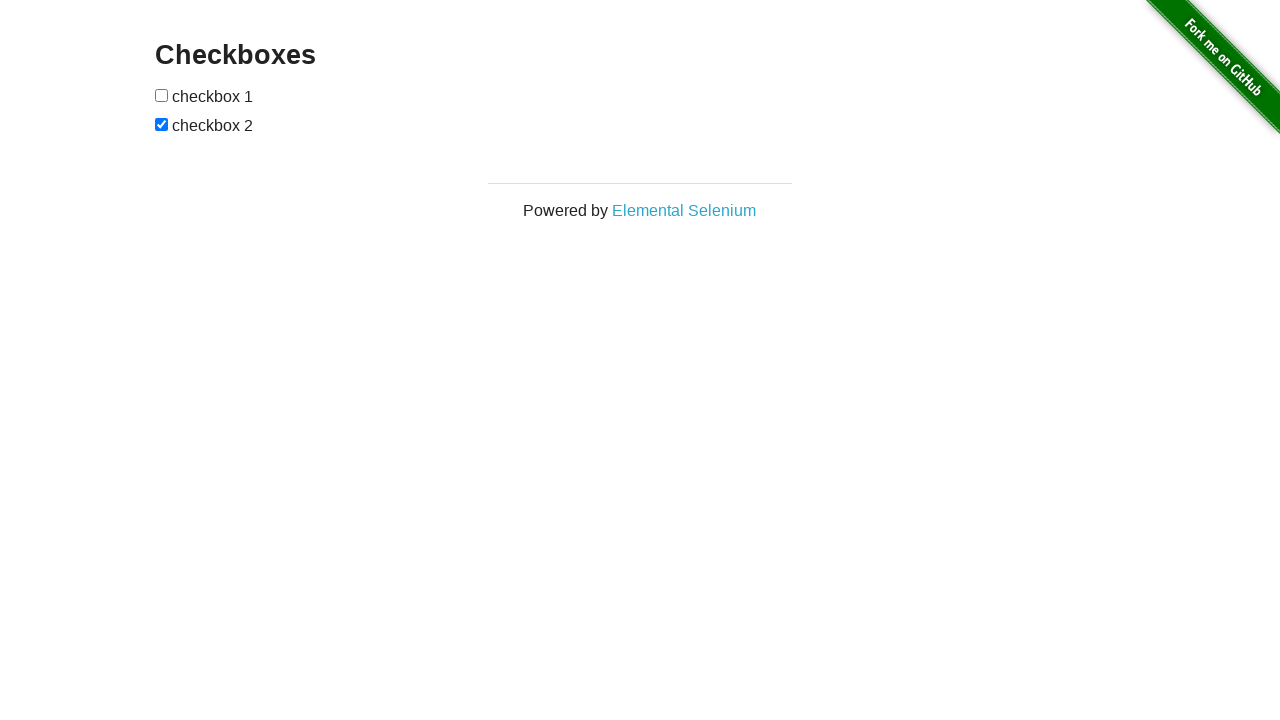

Navigated to Heroku checkboxes test page
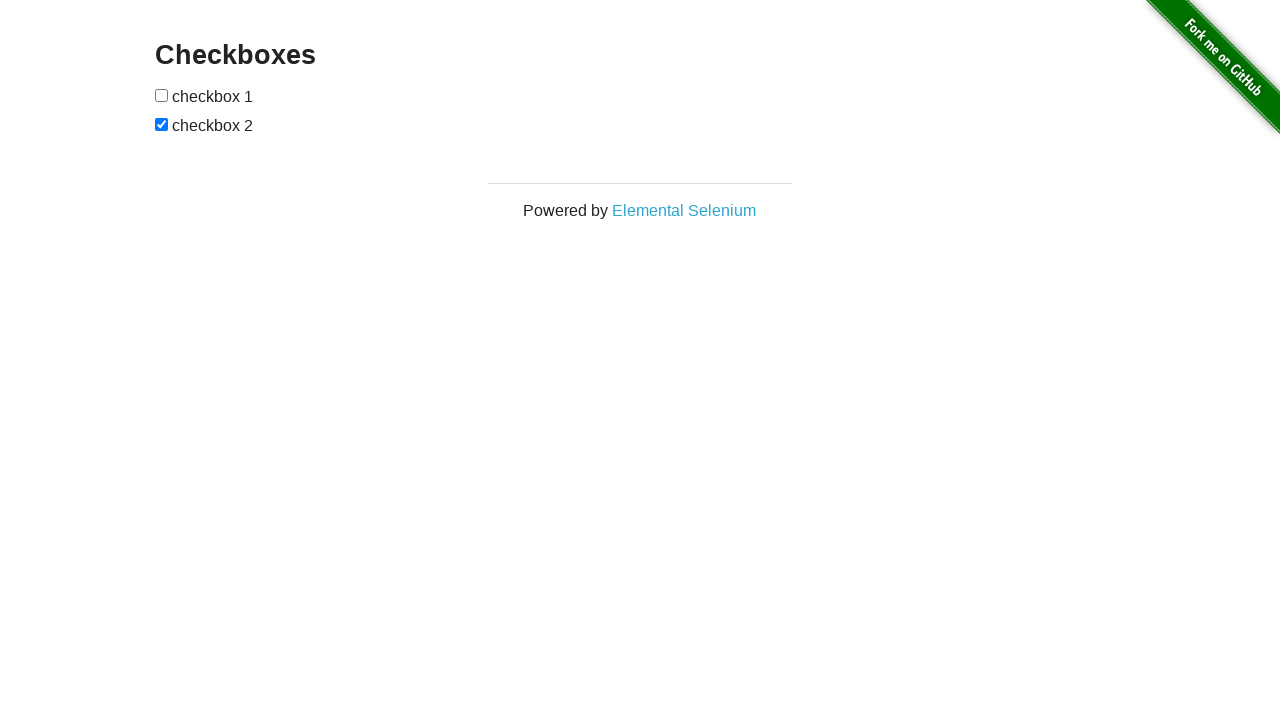

Clicked first checkbox to check it at (162, 95) on input[type='checkbox'] >> nth=0
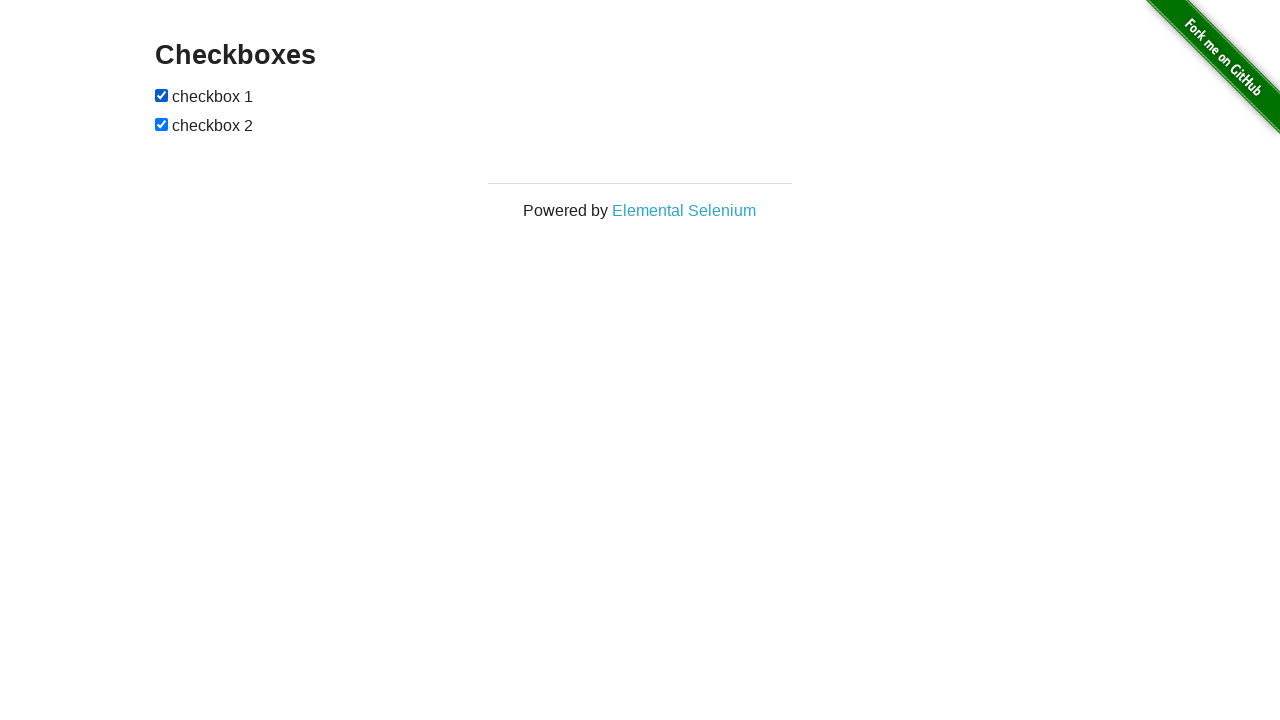

Verified first checkbox is now checked
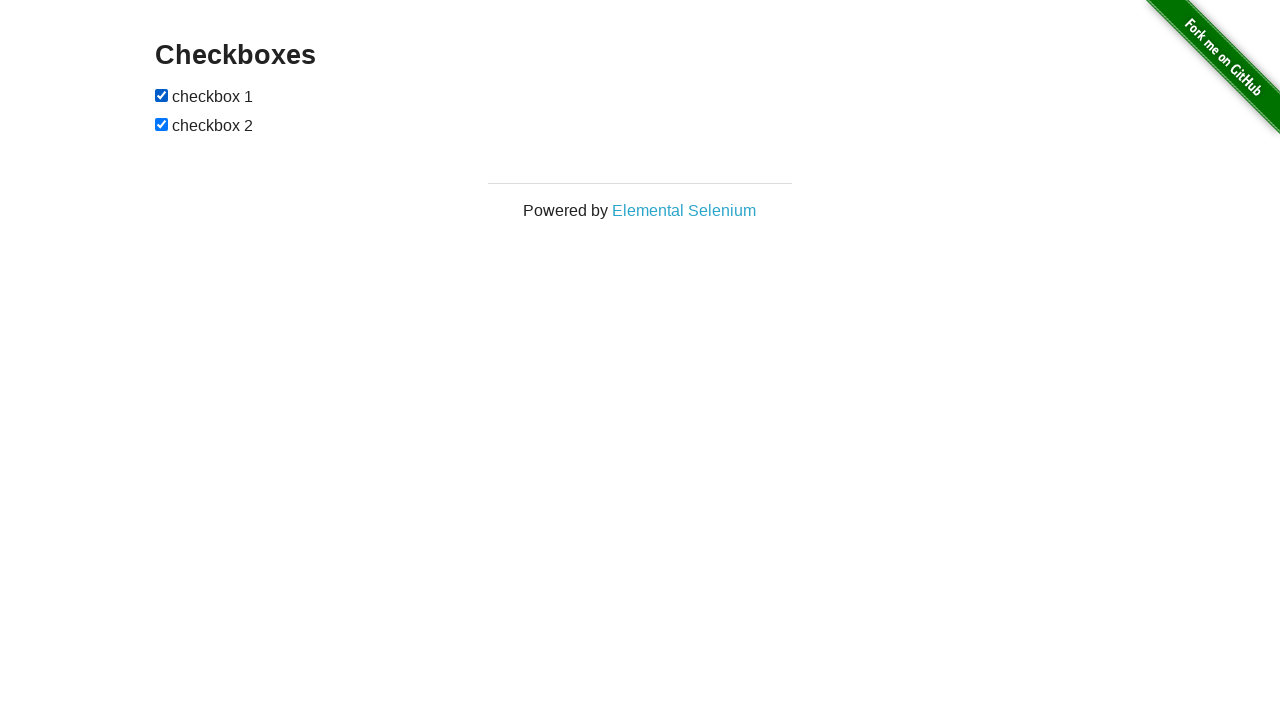

Clicked second checkbox to uncheck it at (162, 124) on input[type='checkbox'] >> nth=1
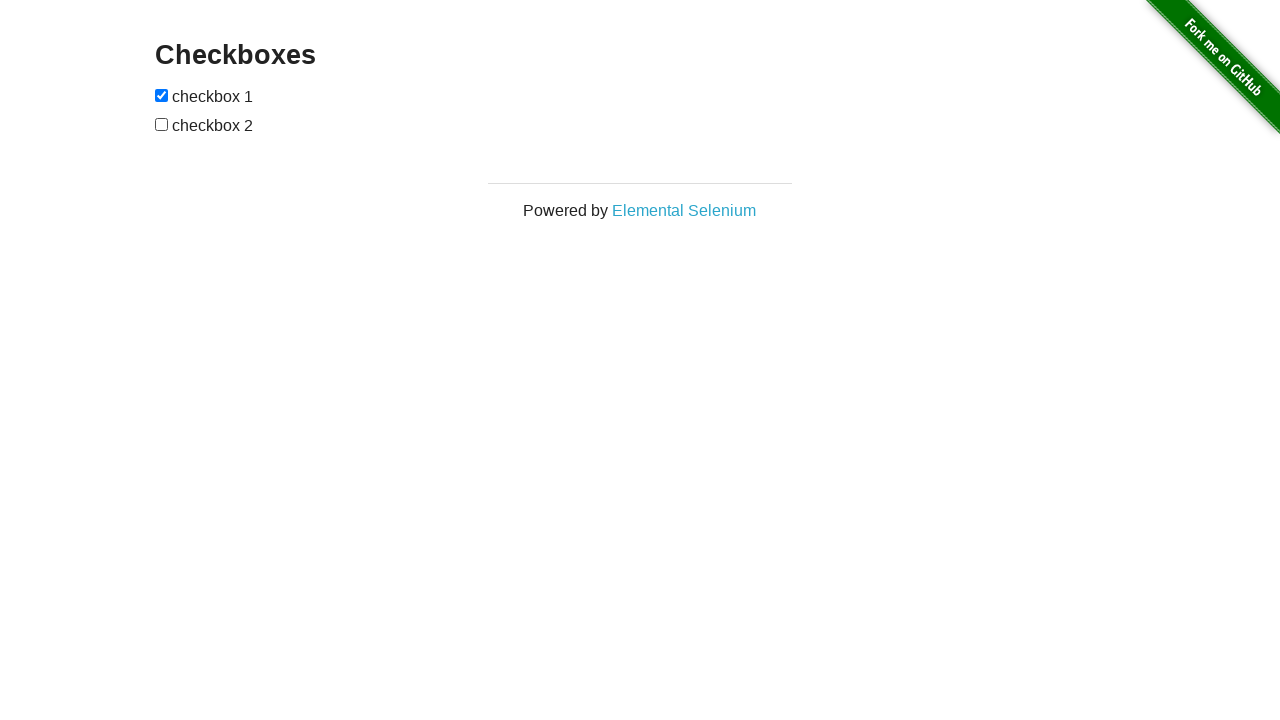

Verified second checkbox is now unchecked
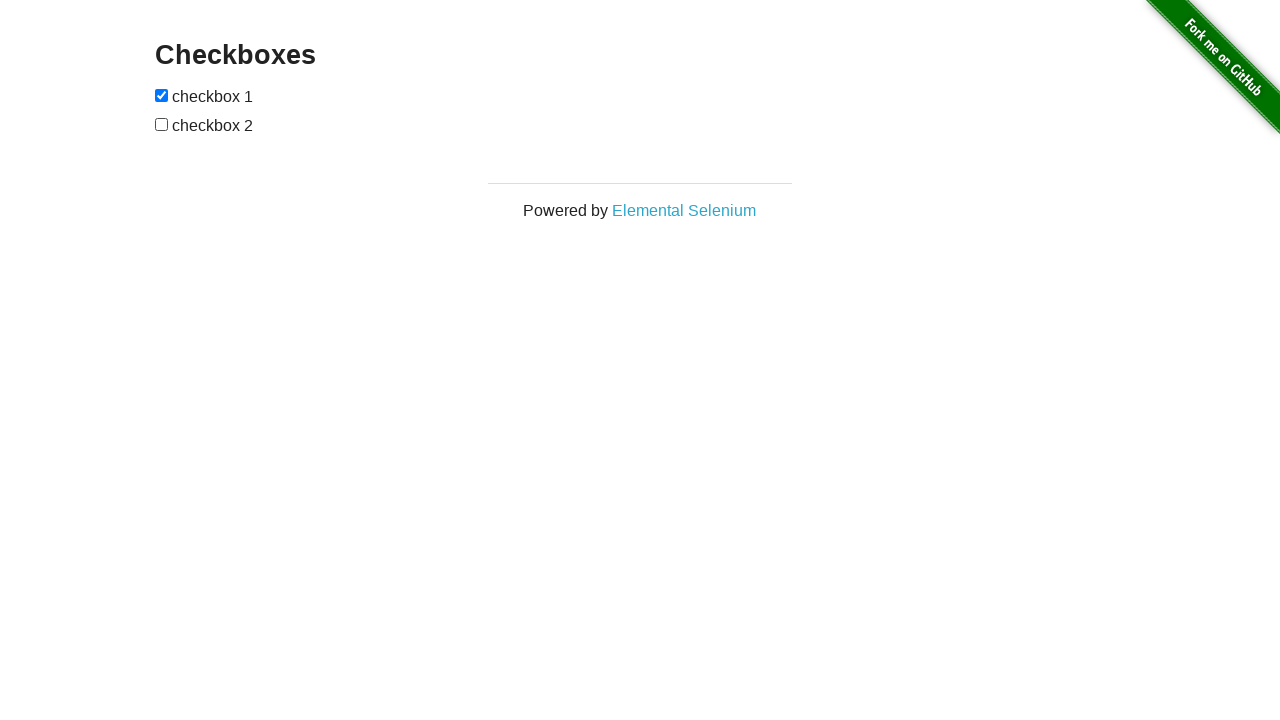

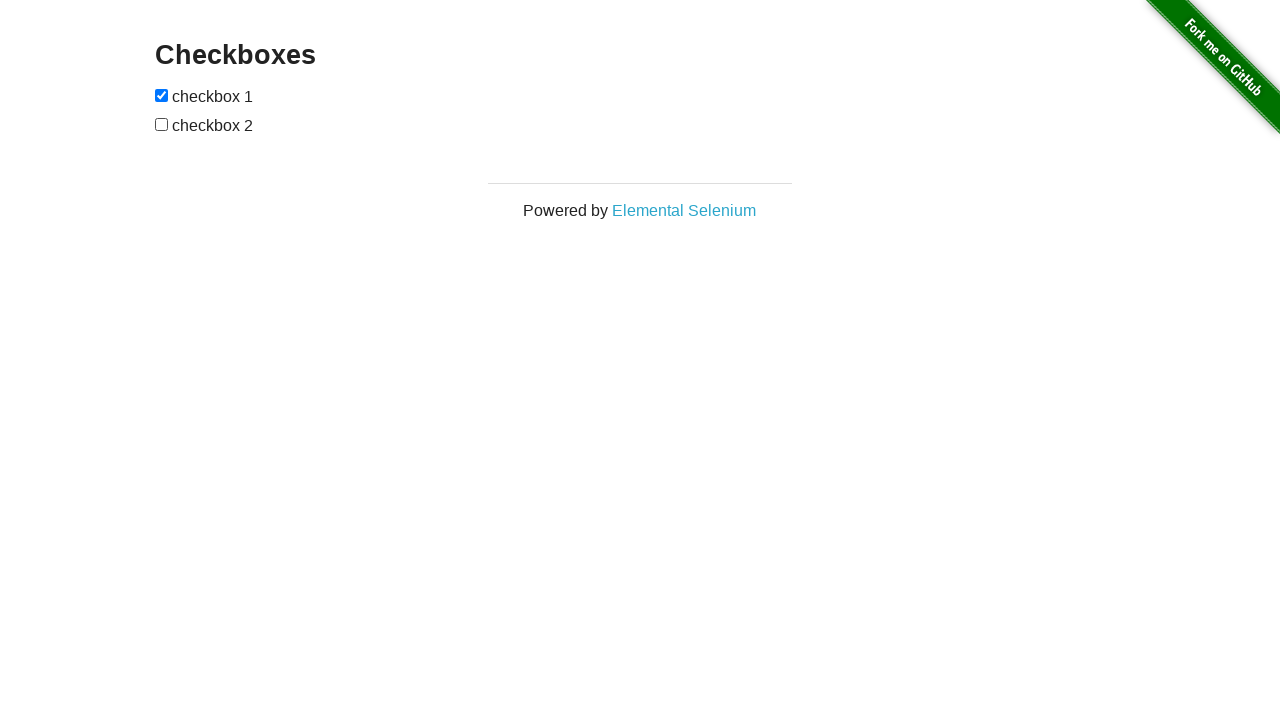